Tests interaction with a nested shadow DOM element by navigating through multiple shadow roots and filling a text field with a value

Starting URL: https://selectorshub.com/iframe-in-shadow-dom/

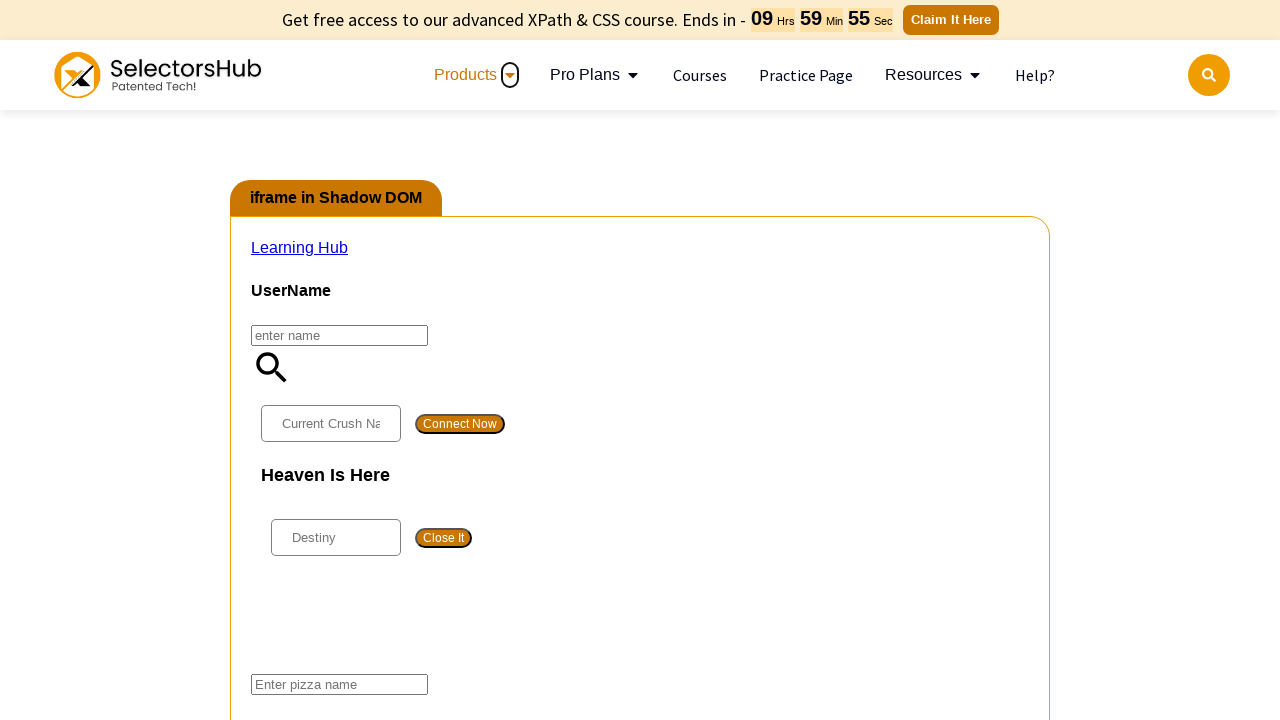

Waited 5 seconds for page to load
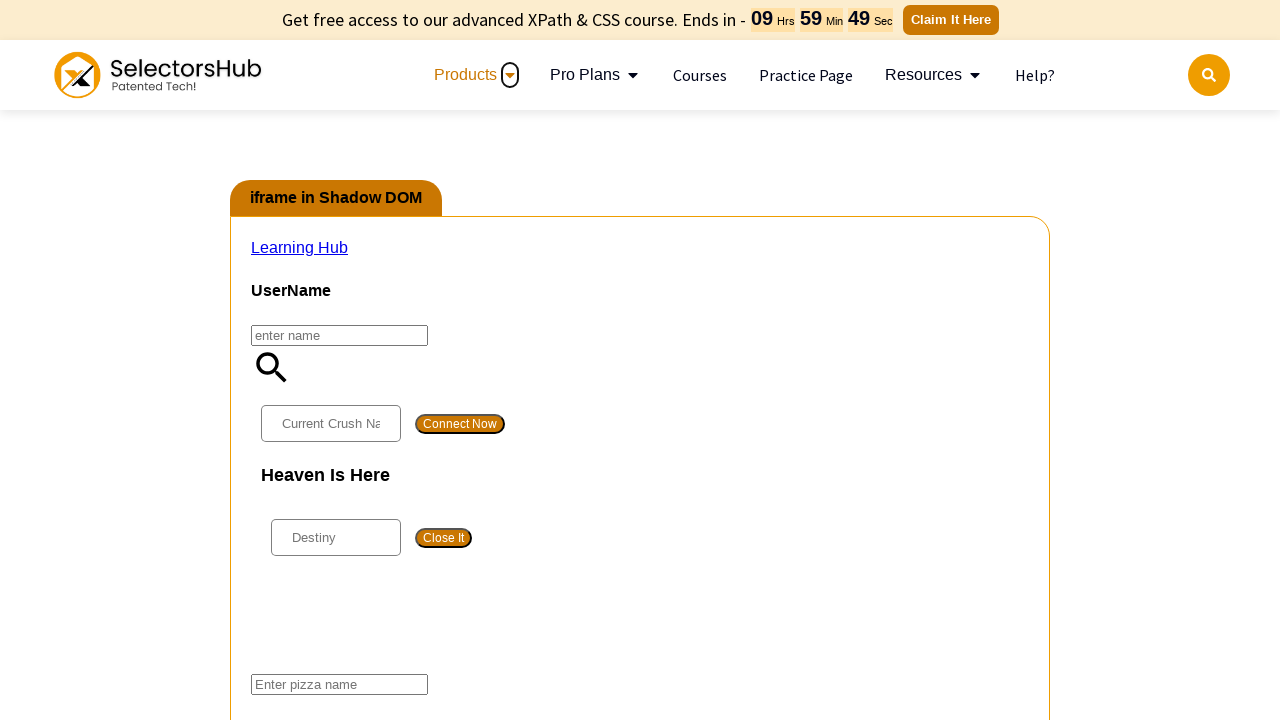

Located pizza input field through nested shadow DOM elements
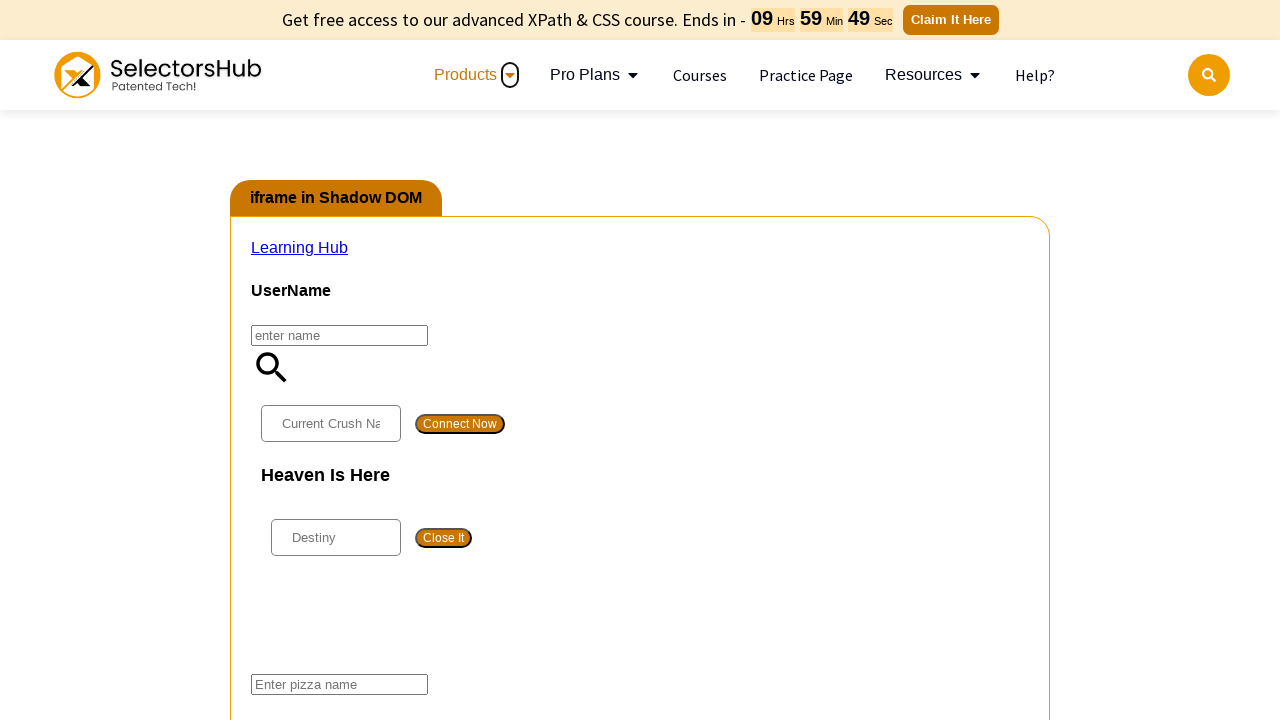

Filled pizza input field with 'Rakesh'
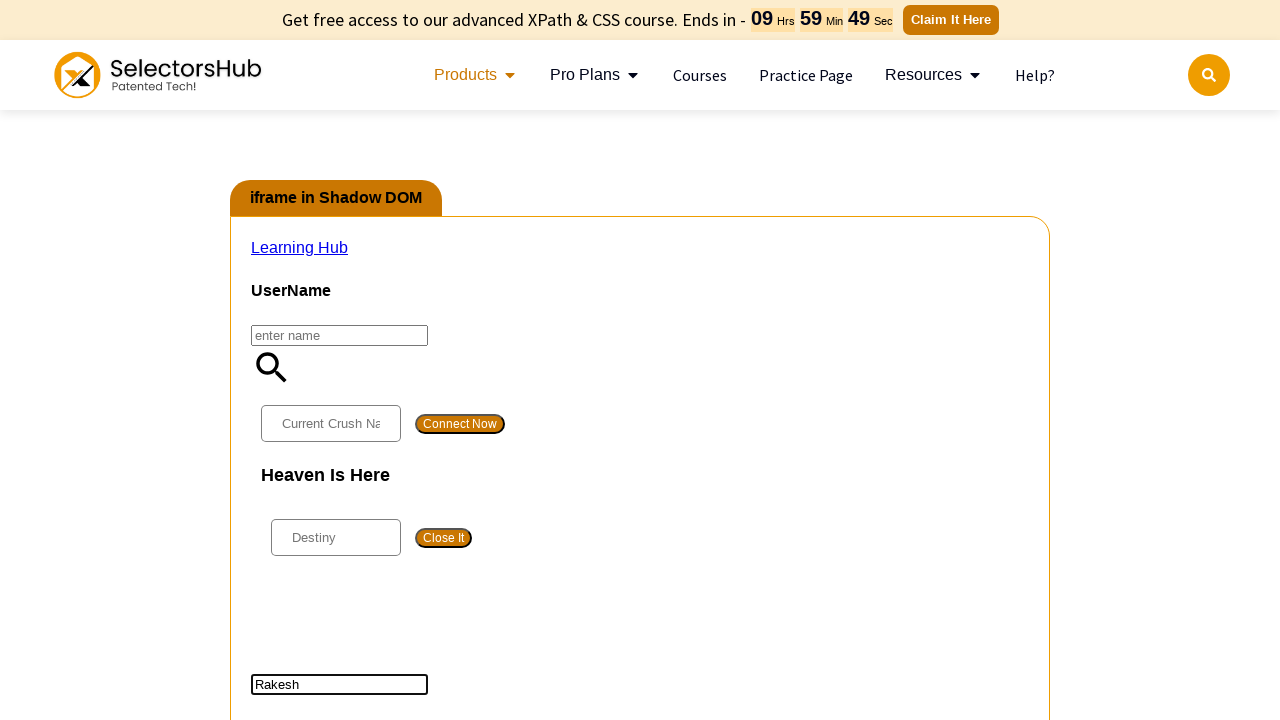

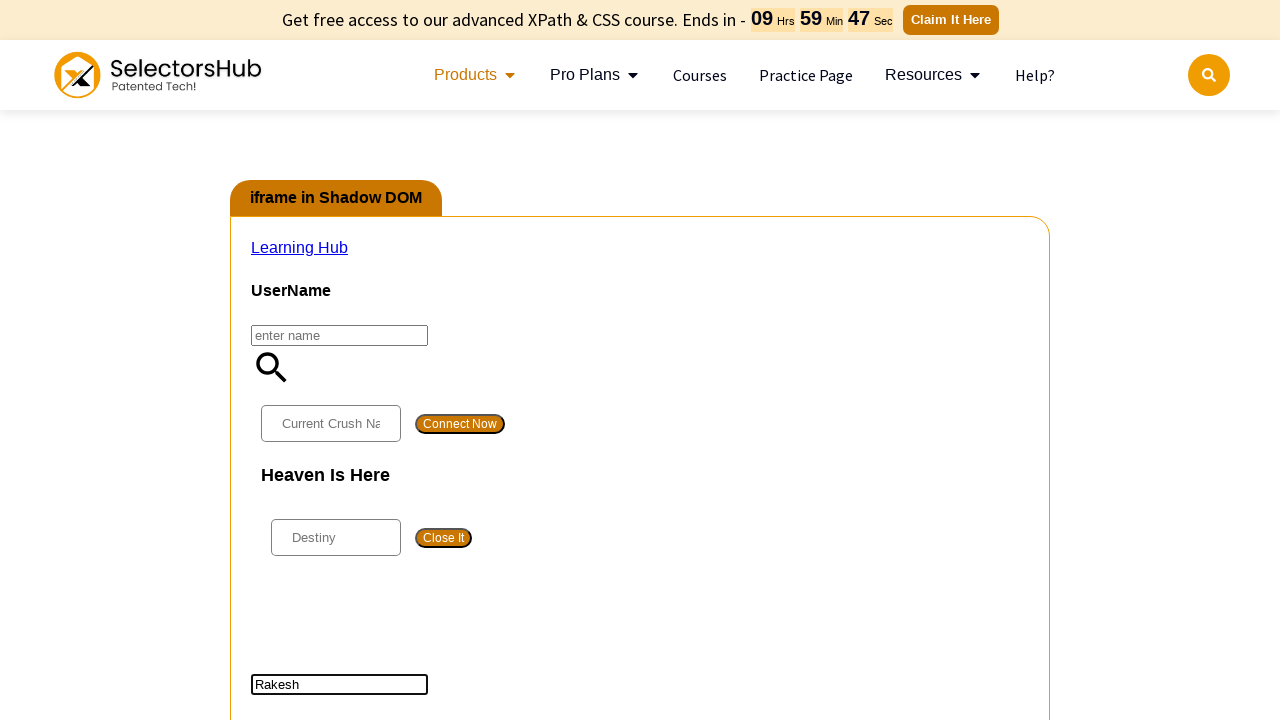